Tests that the zip code input handles six digits (expecting an error)

Starting URL: https://sharelane.com/cgi-bin/register.py

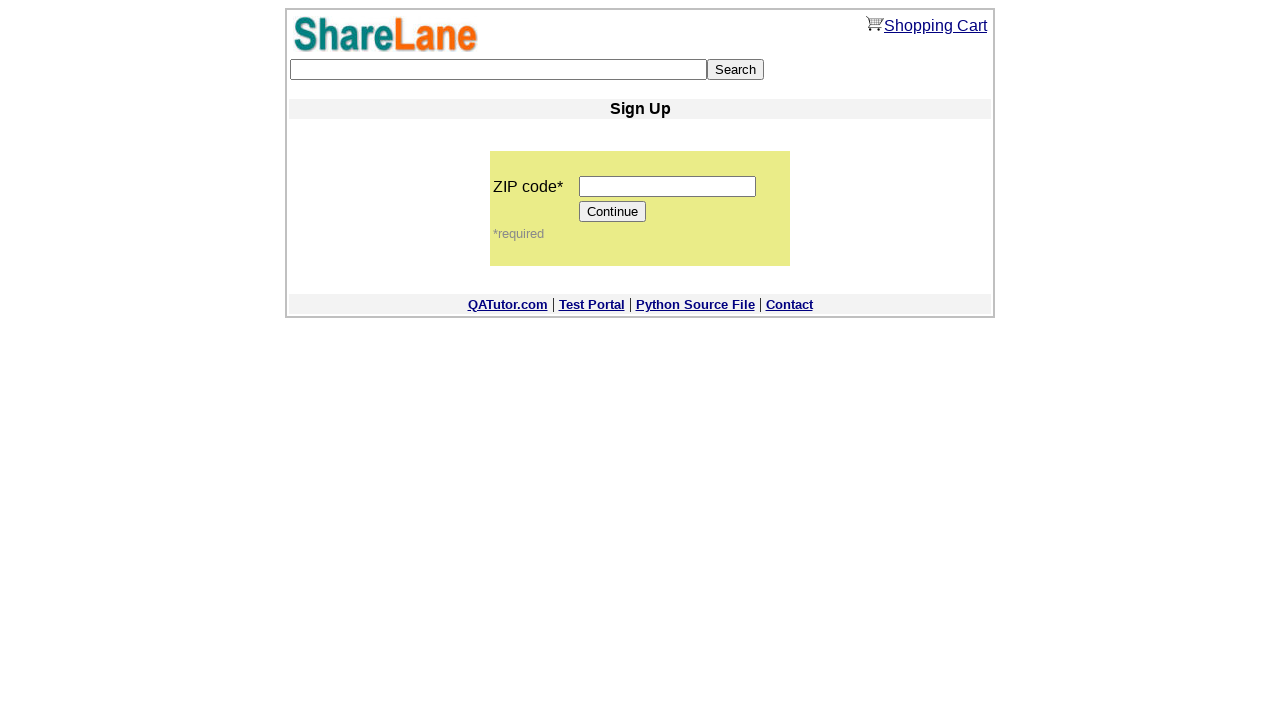

Filled zip code input field with 6 digits: 123456 on input[name='zip_code']
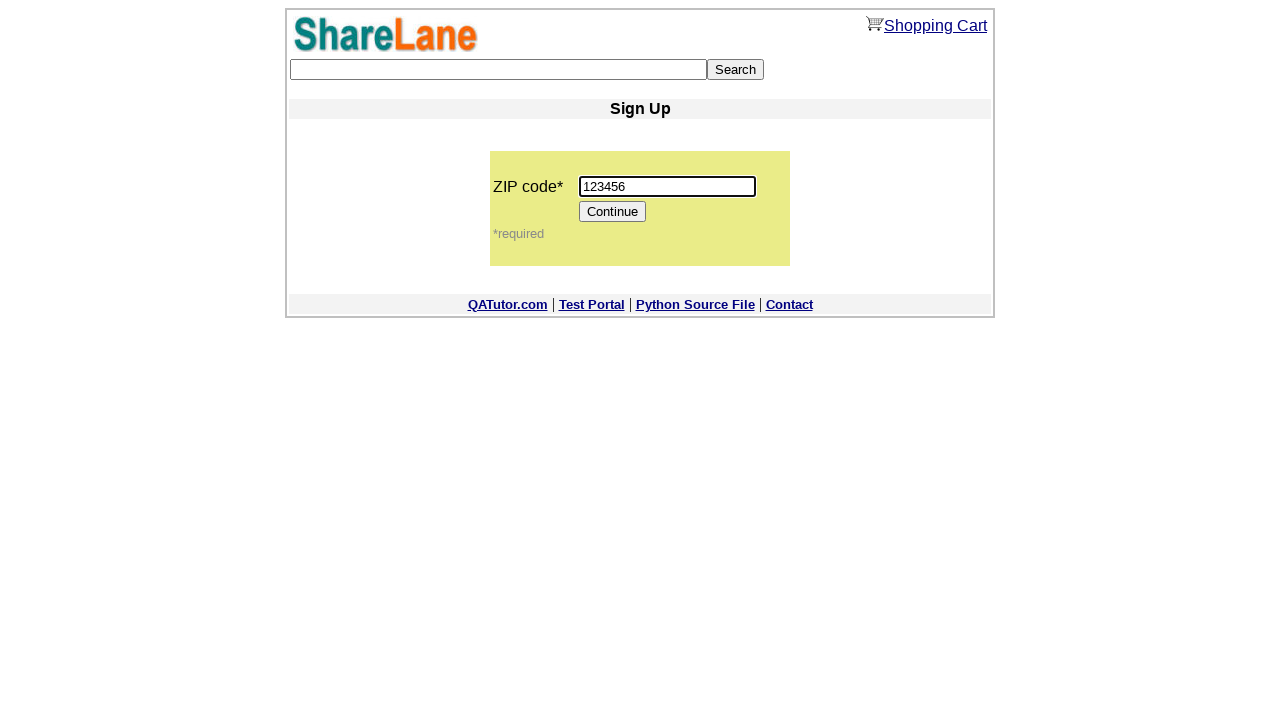

Clicked Continue button to submit zip code at (613, 212) on input[value='Continue']
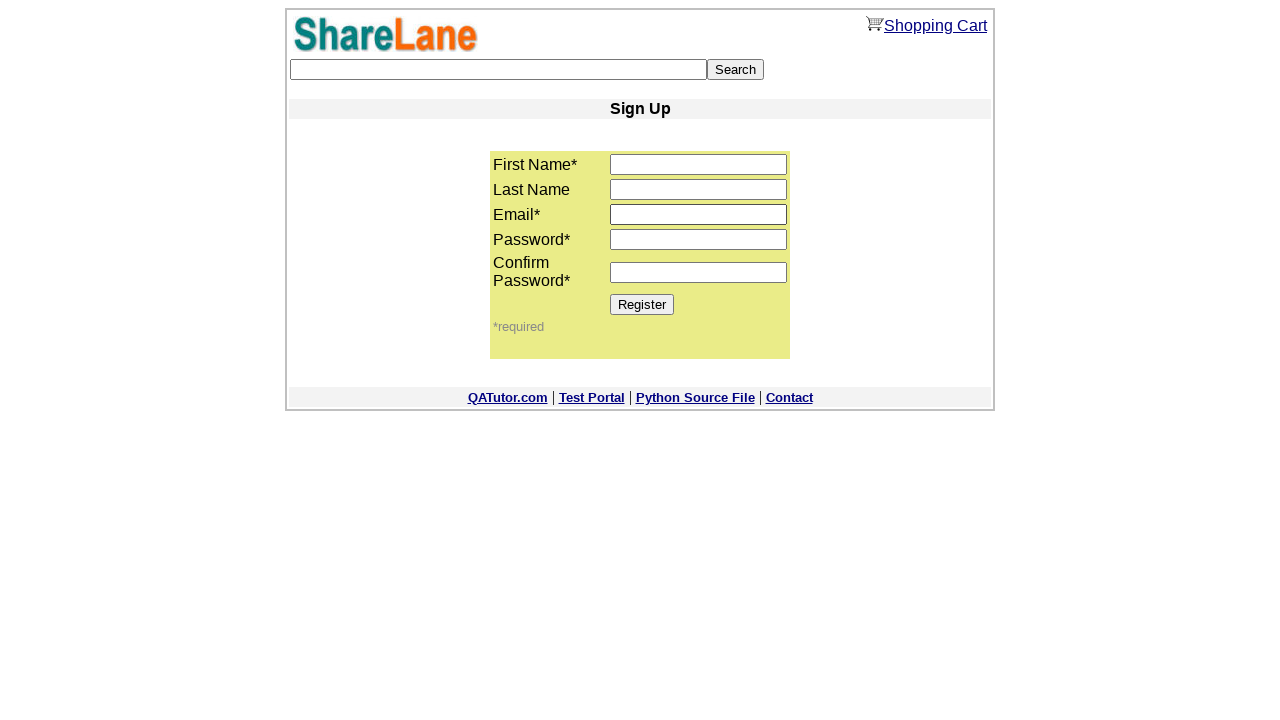

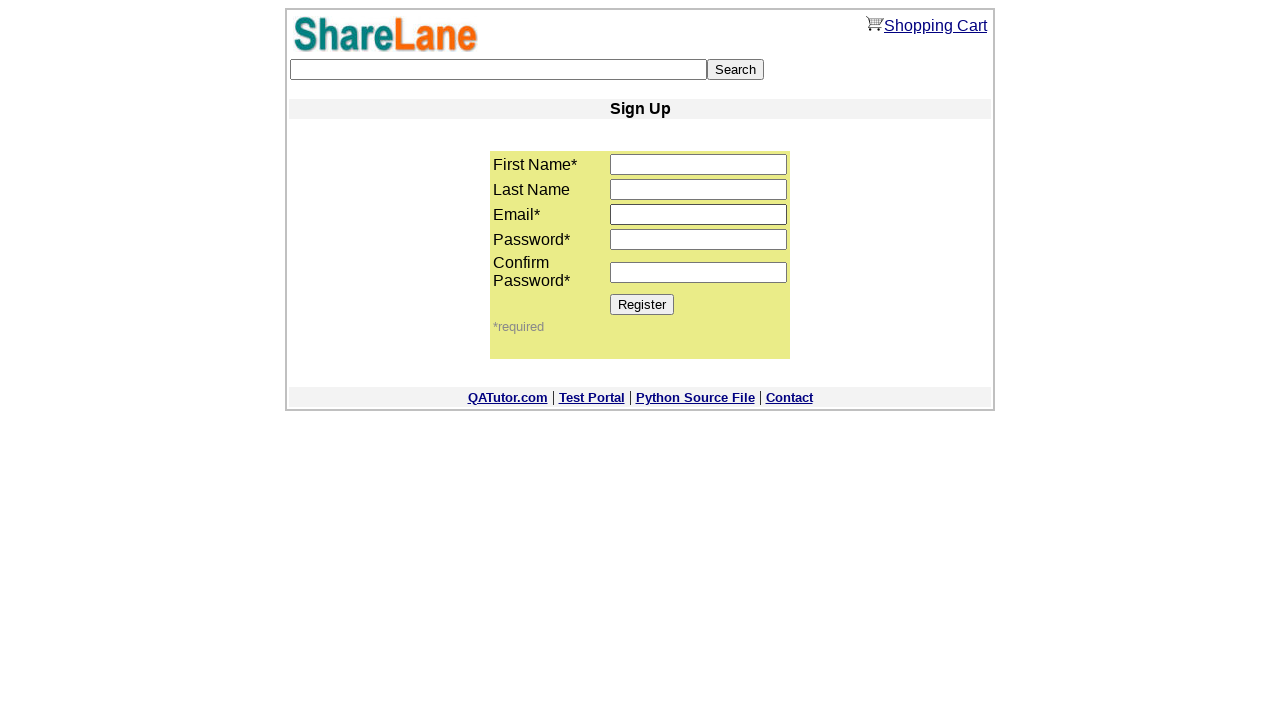